Tests that edits are cancelled when pressing Escape key.

Starting URL: https://demo.playwright.dev/todomvc

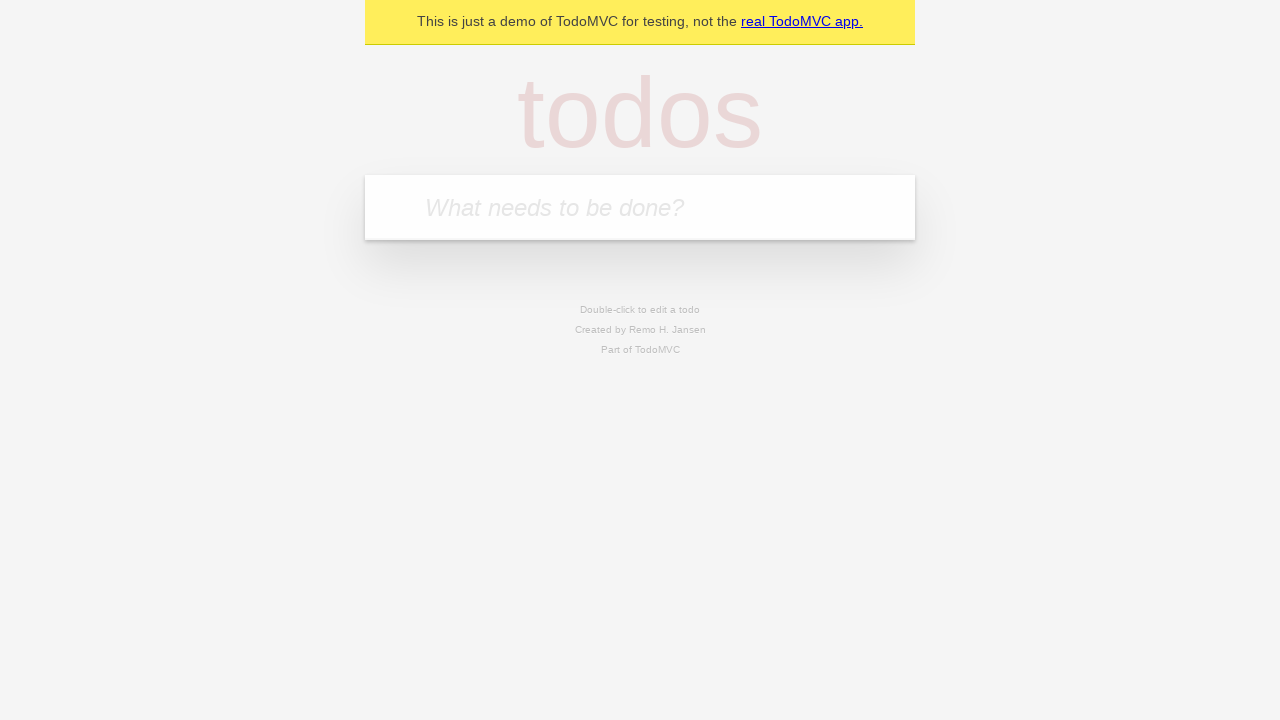

Filled new todo input with 'buy some cheese' on .new-todo
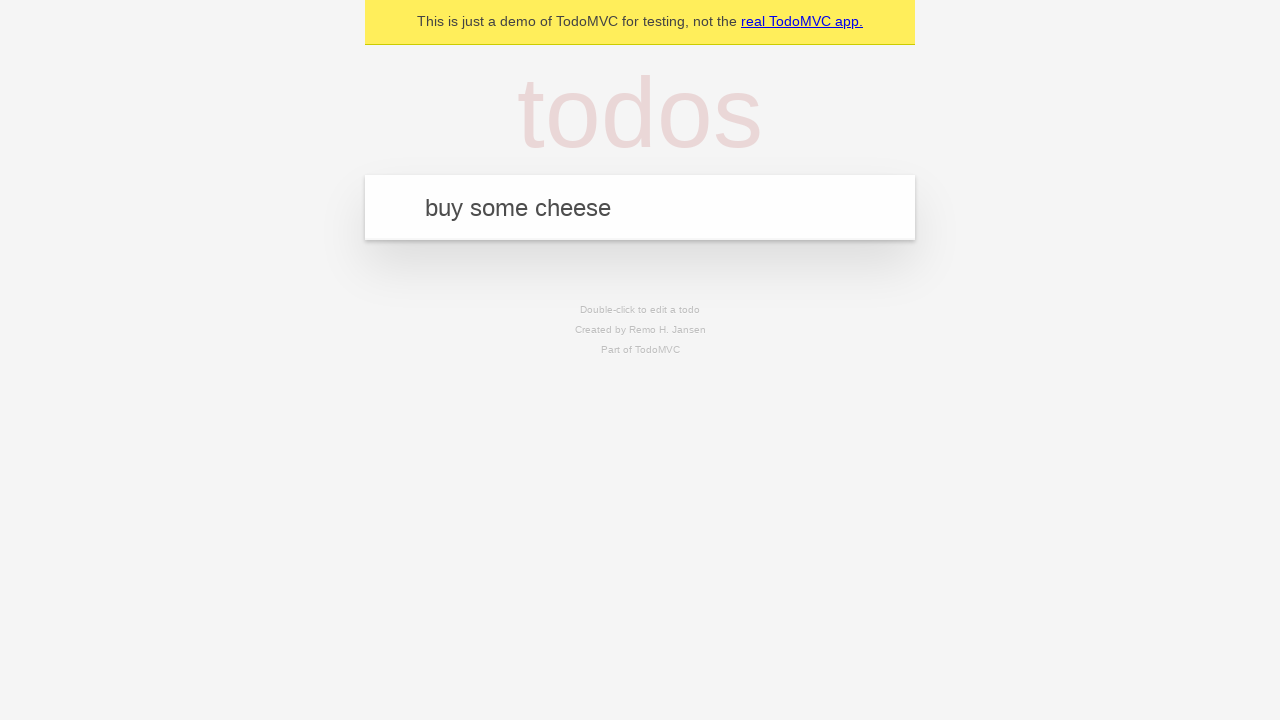

Pressed Enter to create first todo on .new-todo
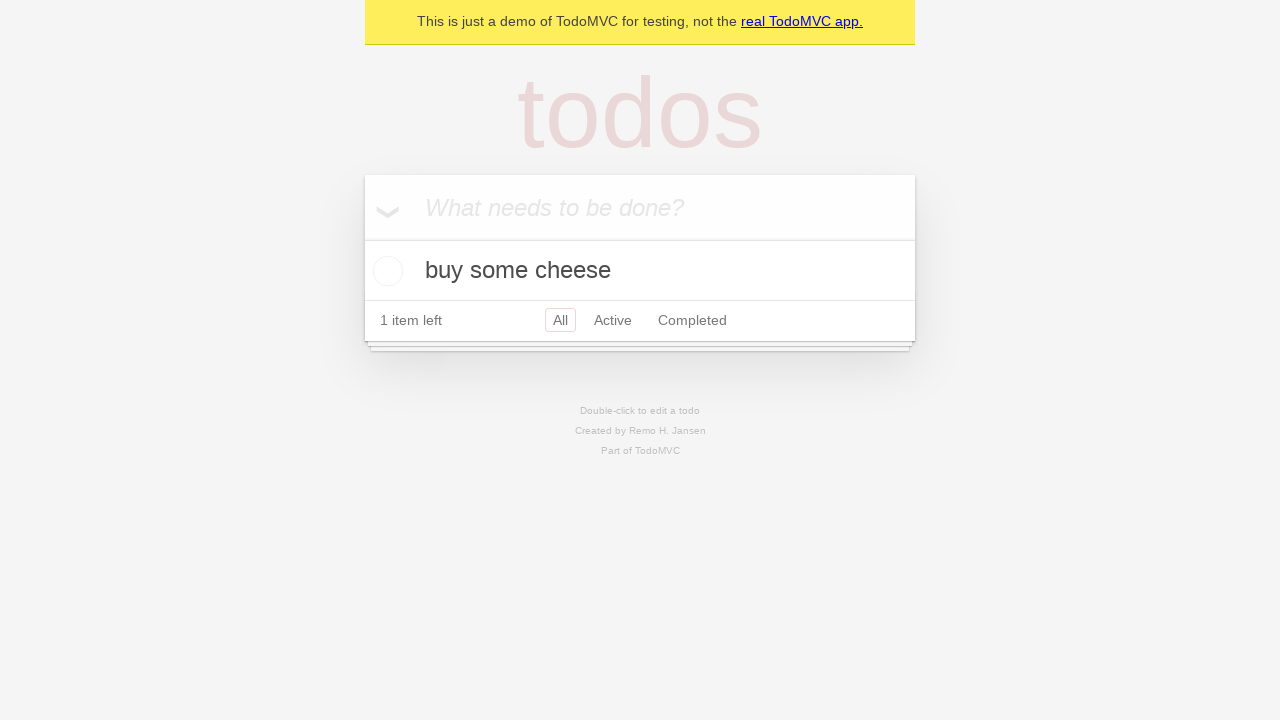

Filled new todo input with 'feed the cat' on .new-todo
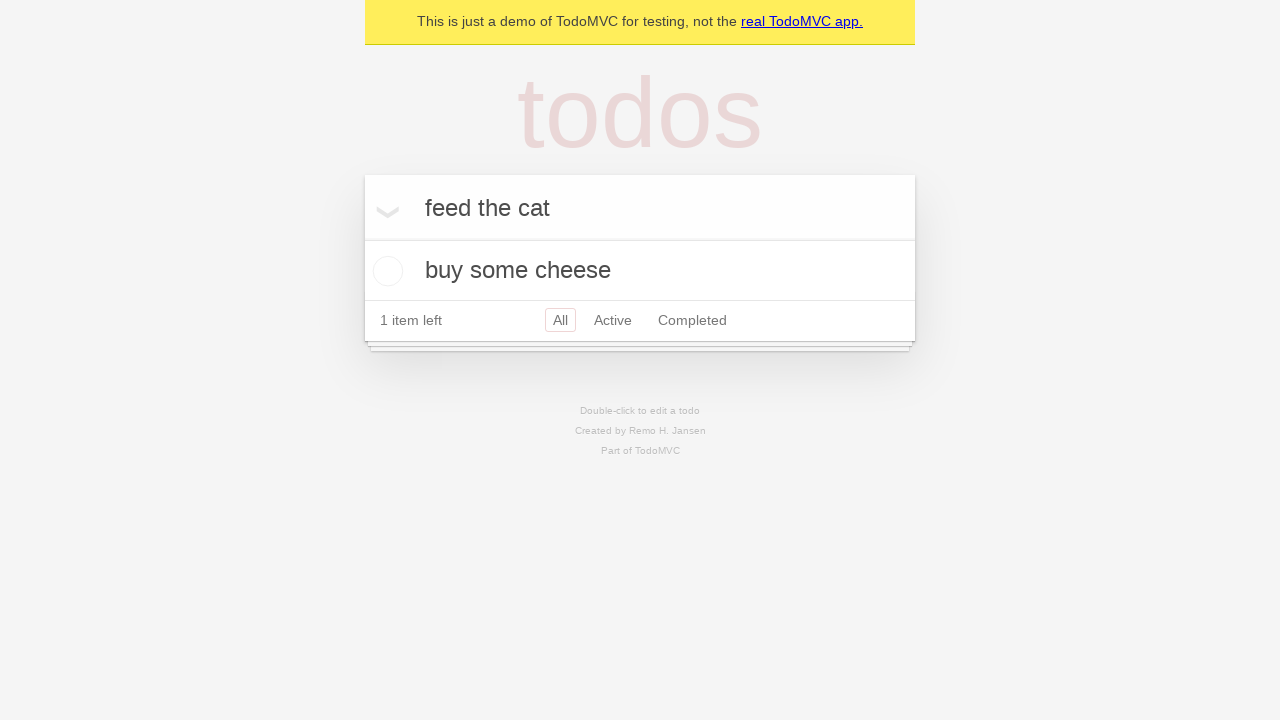

Pressed Enter to create second todo on .new-todo
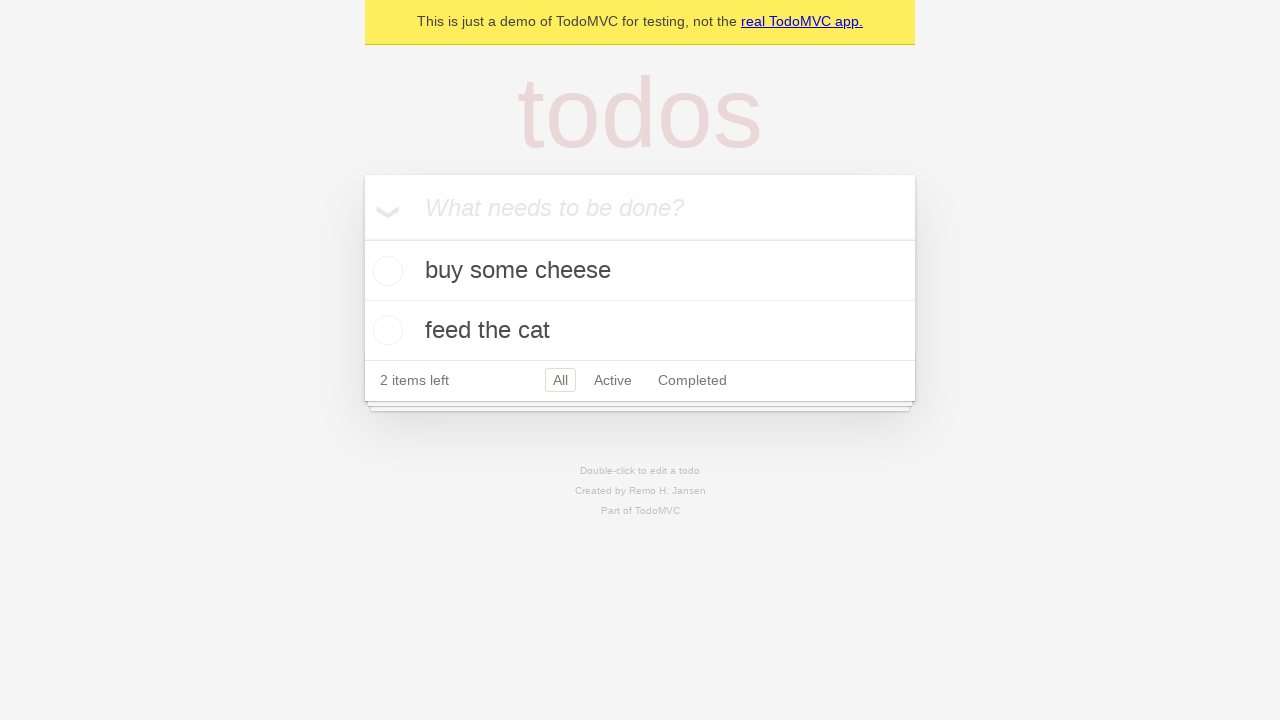

Filled new todo input with 'book a doctors appointment' on .new-todo
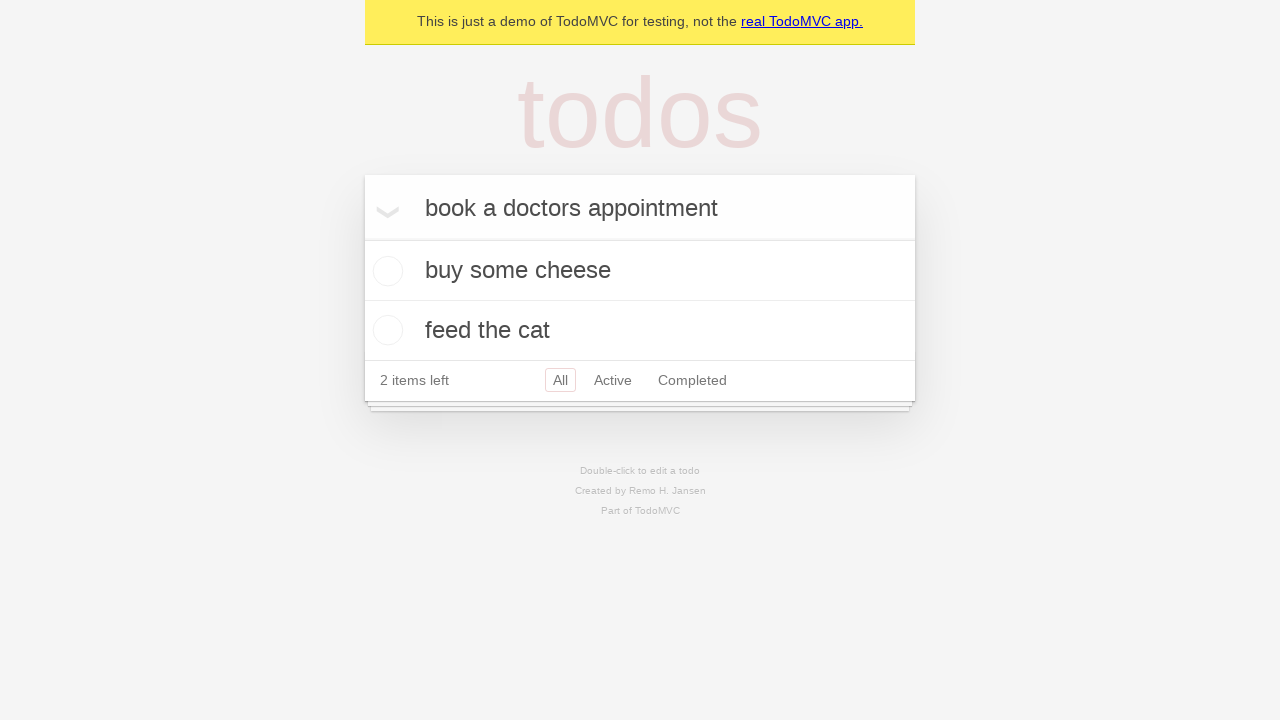

Pressed Enter to create third todo on .new-todo
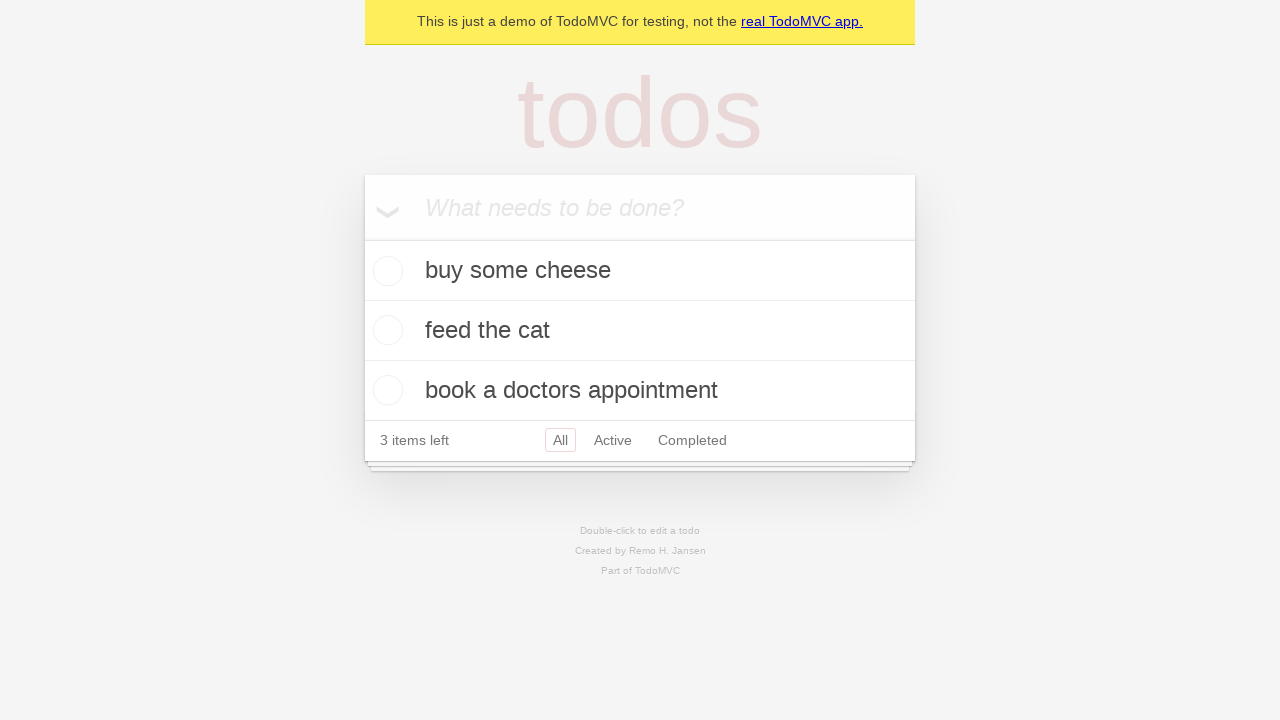

Located all todo items in the list
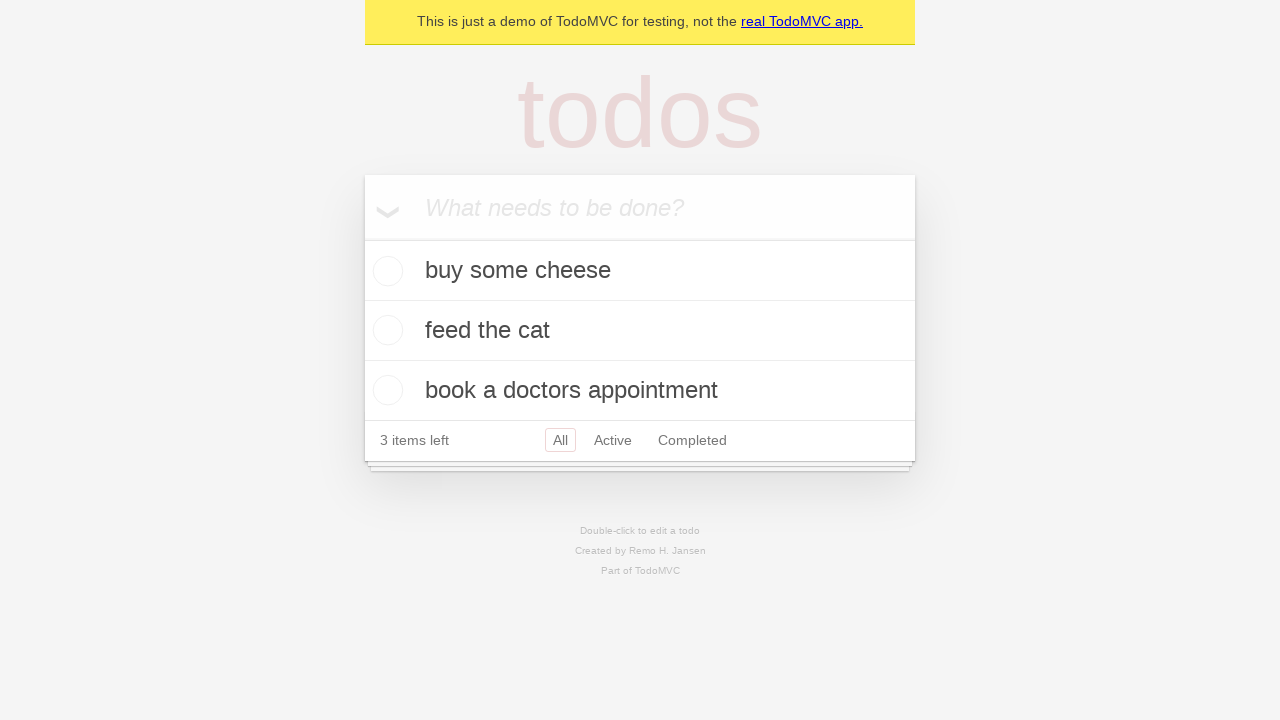

Double-clicked second todo to enter edit mode at (640, 331) on .todo-list li >> nth=1
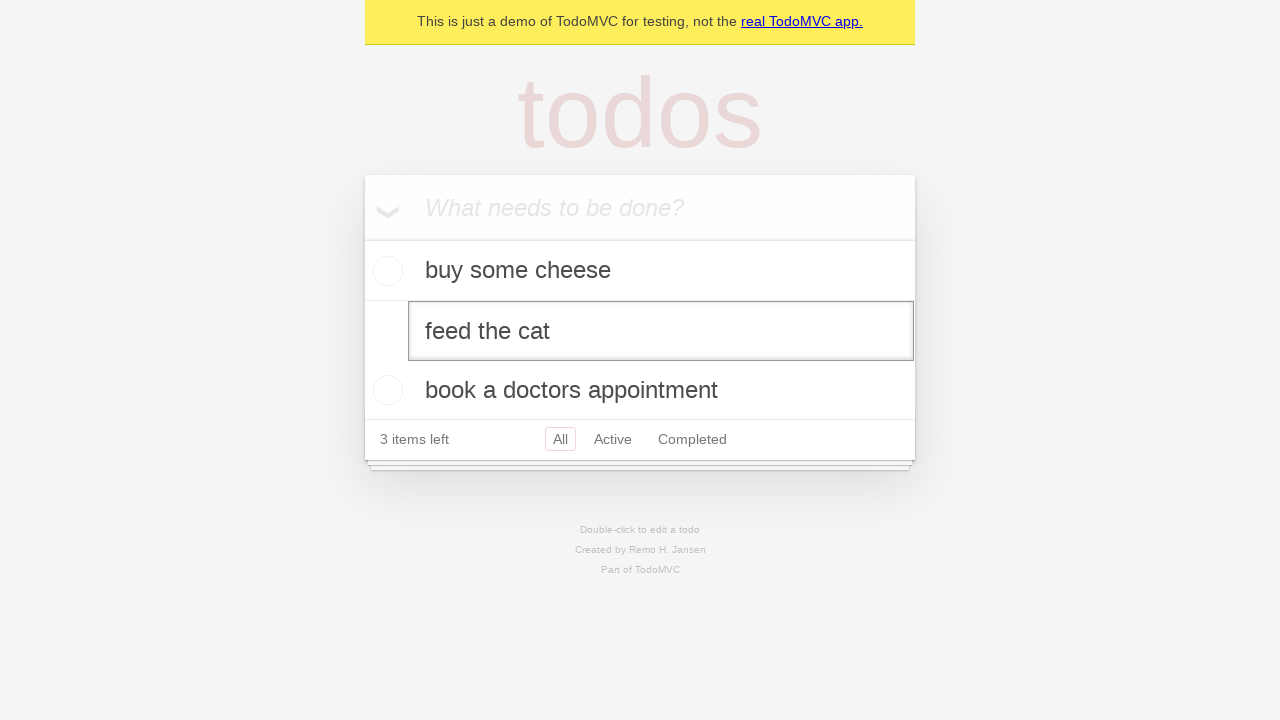

Pressed Escape key to cancel edit mode on .todo-list li >> nth=1 >> .edit
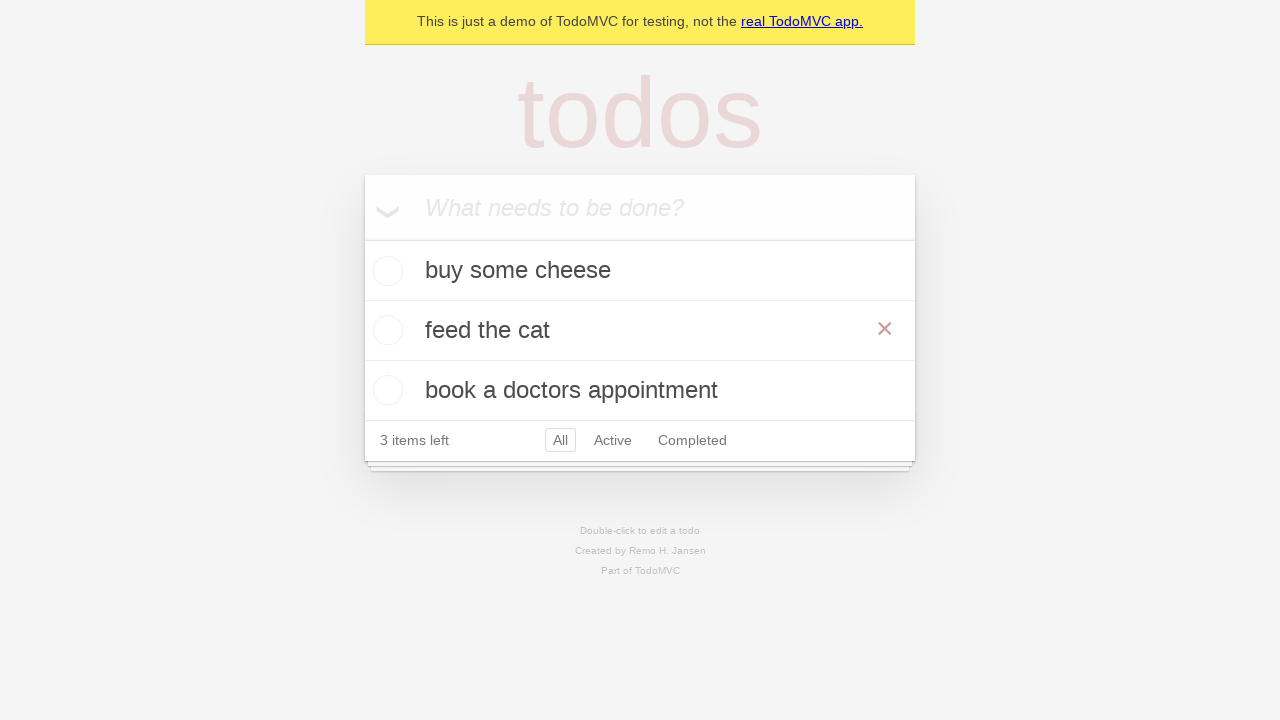

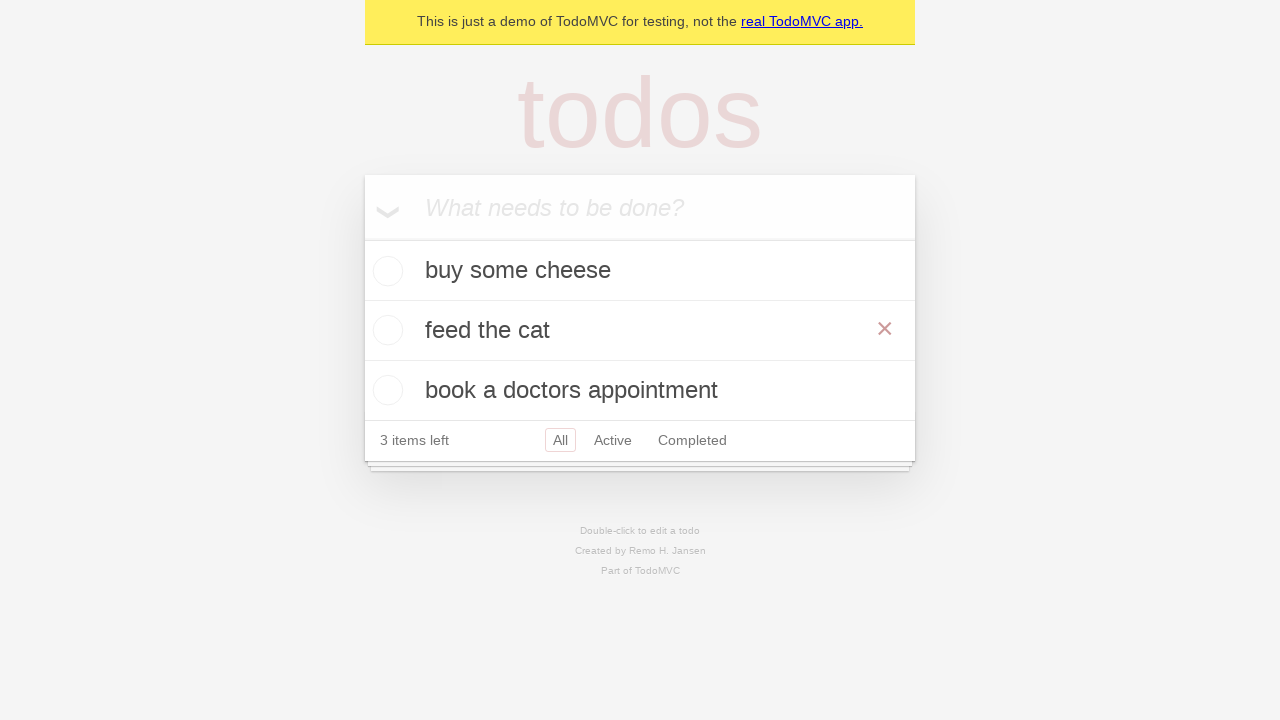